Navigates to Bonigarcia's Selenium demo site, clicks on the Web form link, fills in a text field, and verifies the page heading

Starting URL: https://bonigarcia.dev/selenium-webdriver-java/index.html

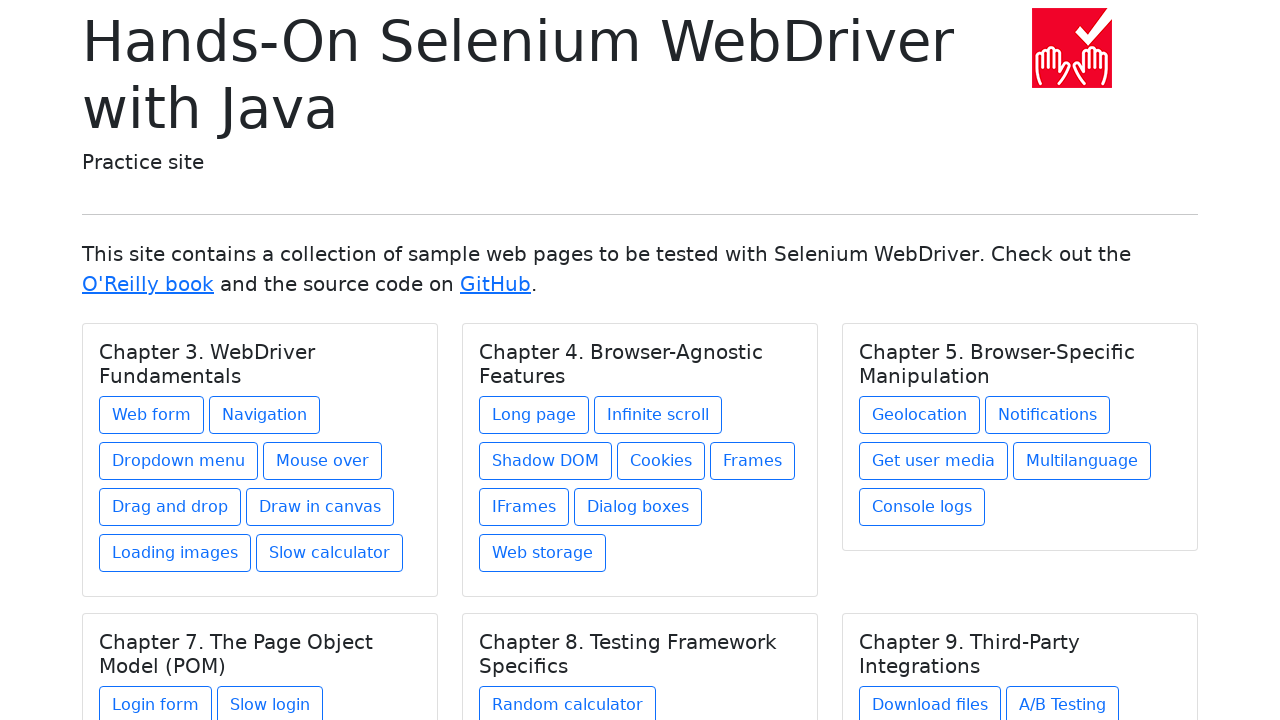

Navigated to Bonigarcia's Selenium demo site
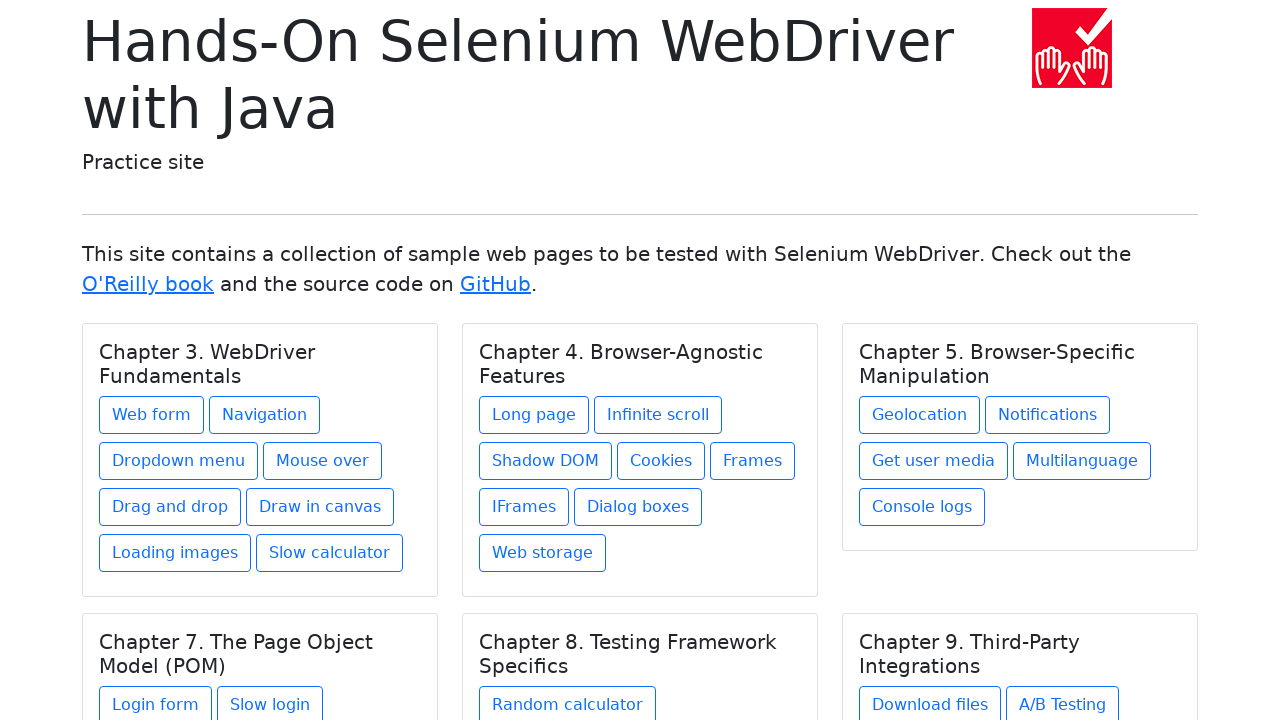

Clicked on the Web form link at (152, 415) on a:text('Web form')
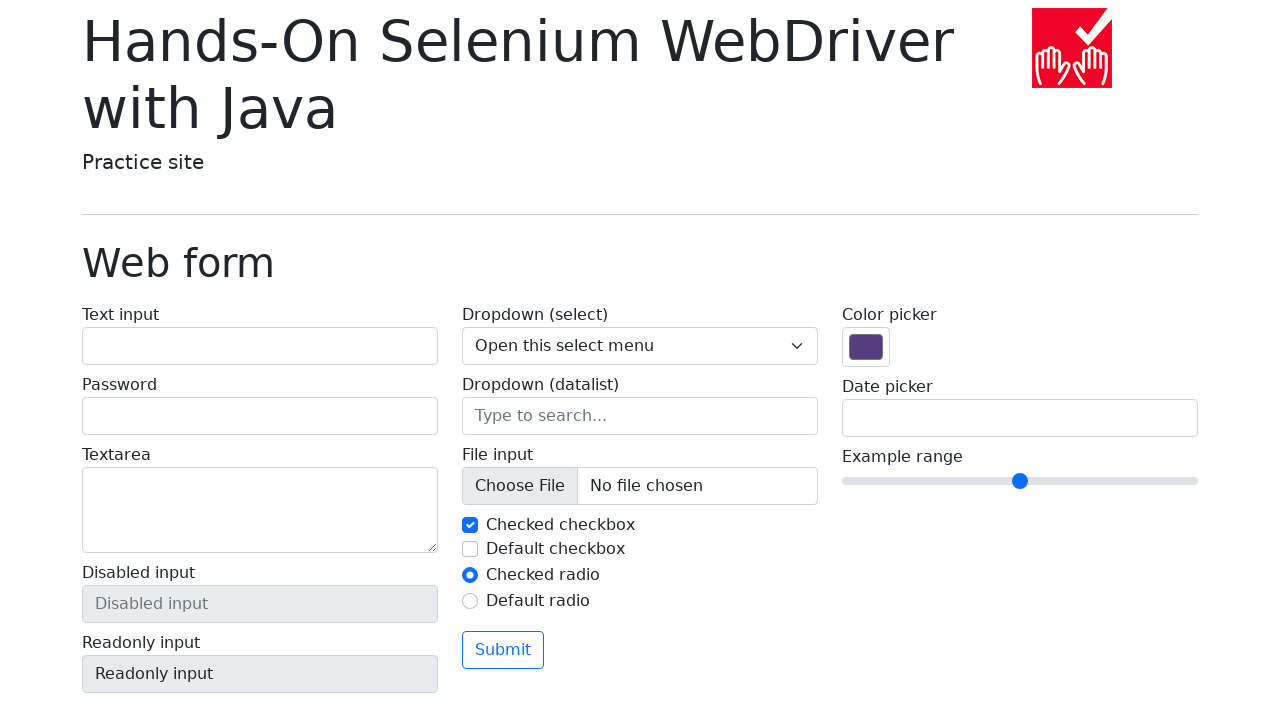

Filled in the text field with 'Shubham' on input#my-text-id
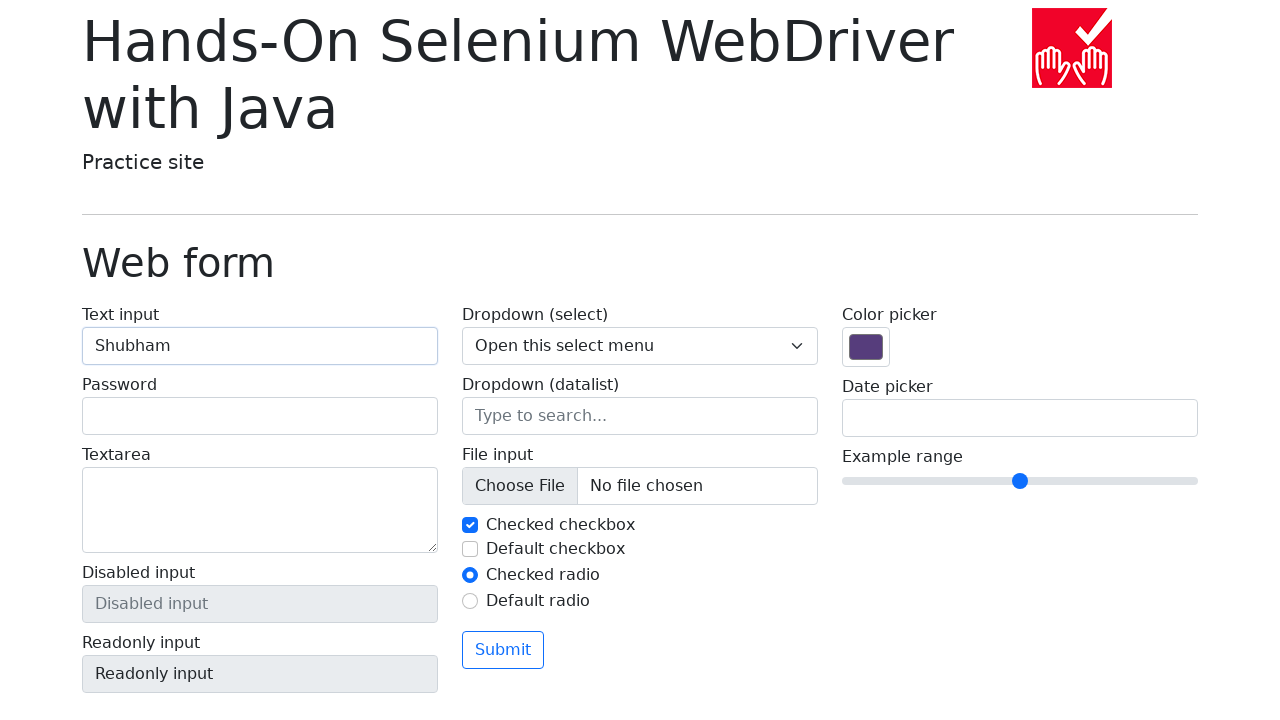

Verified the page heading 'Web form' is present
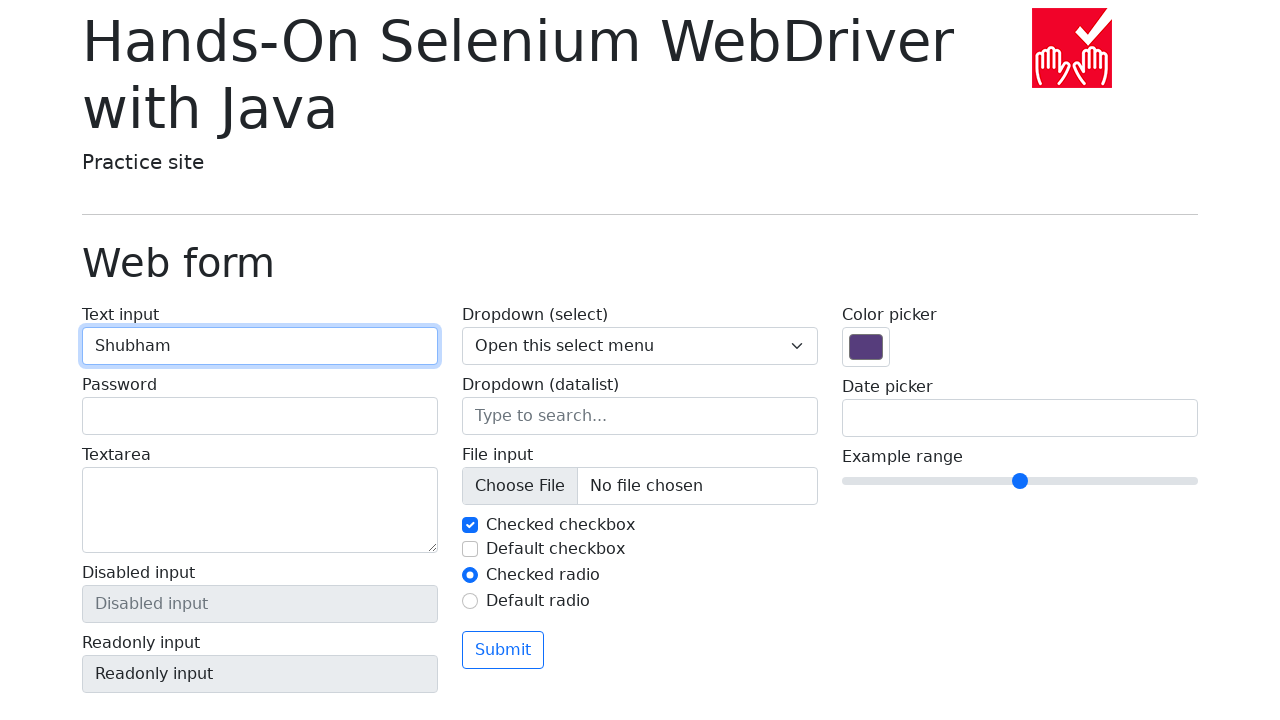

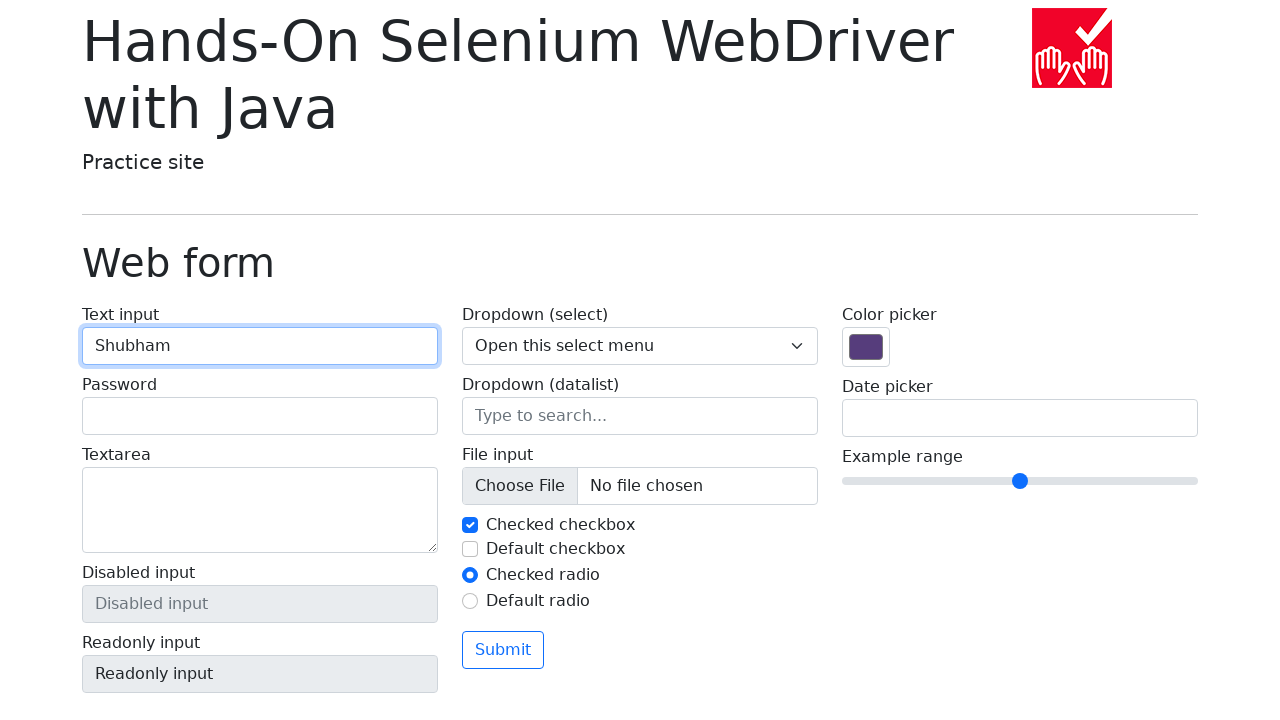